Tests static dropdown selection functionality by selecting a currency option from a dropdown menu using index-based selection.

Starting URL: https://rahulshettyacademy.com/dropdownsPractise/

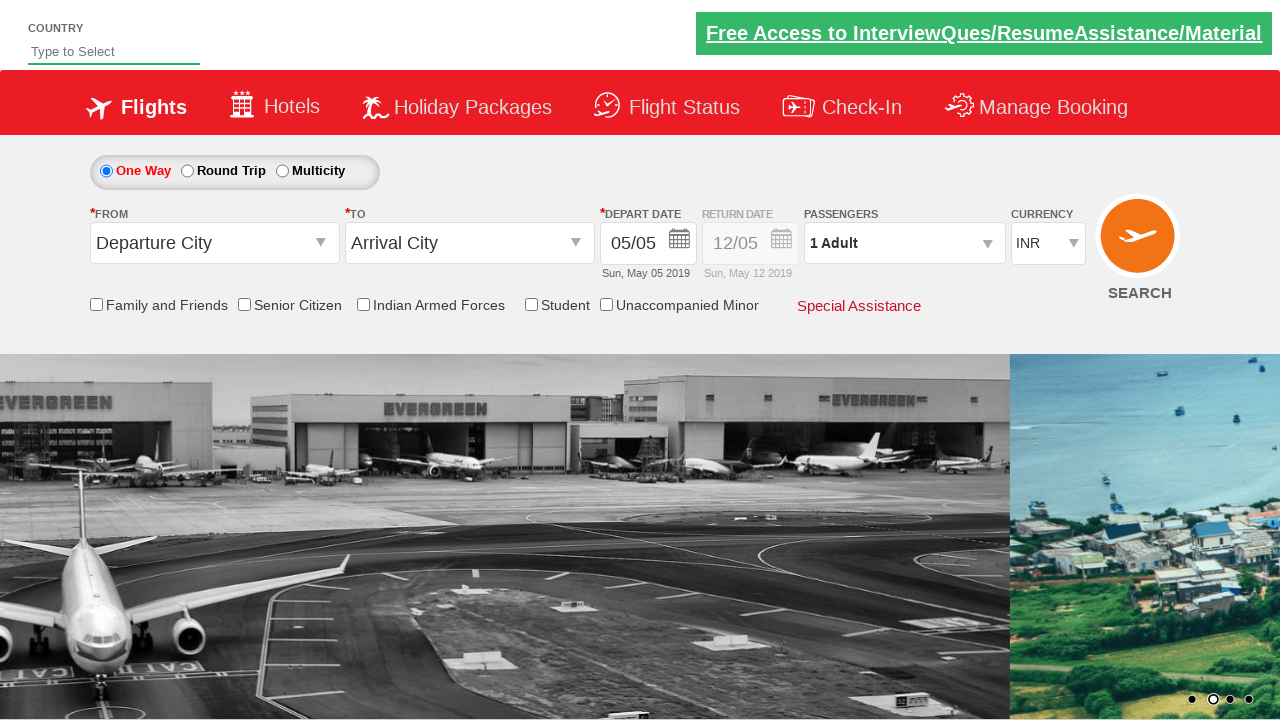

Currency dropdown became visible
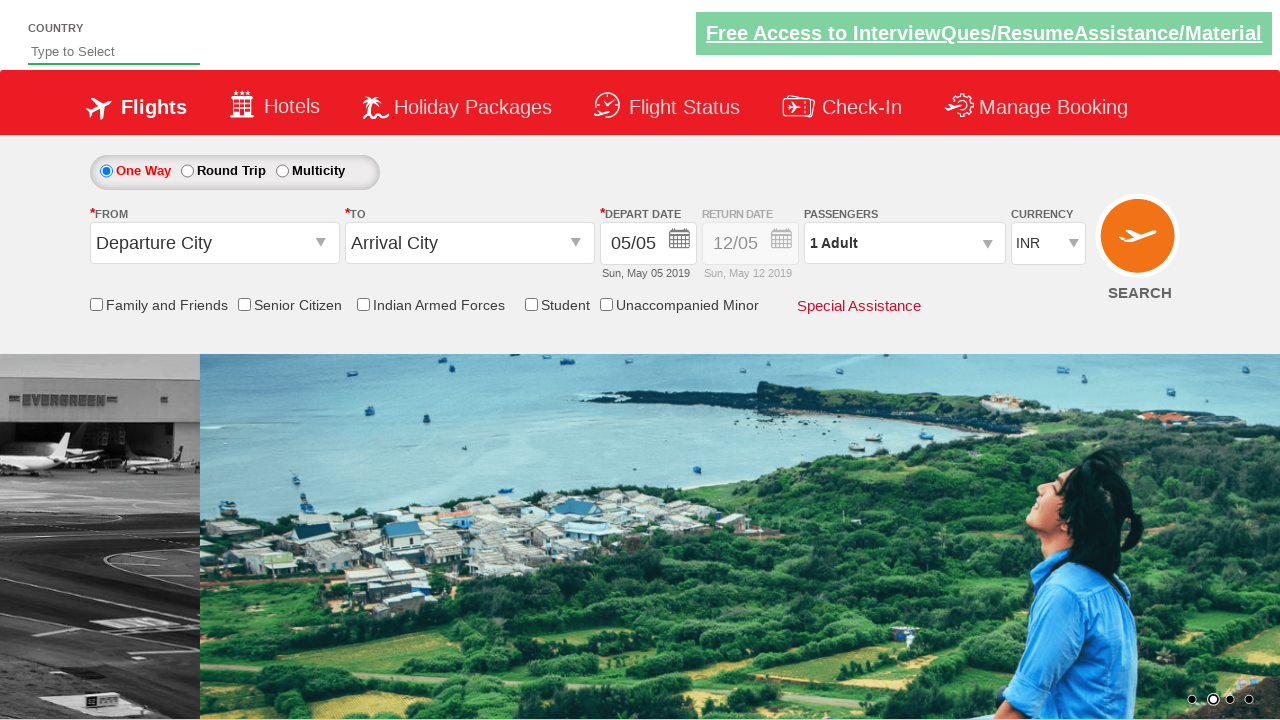

Selected currency option at index 3 on #ctl00_mainContent_DropDownListCurrency
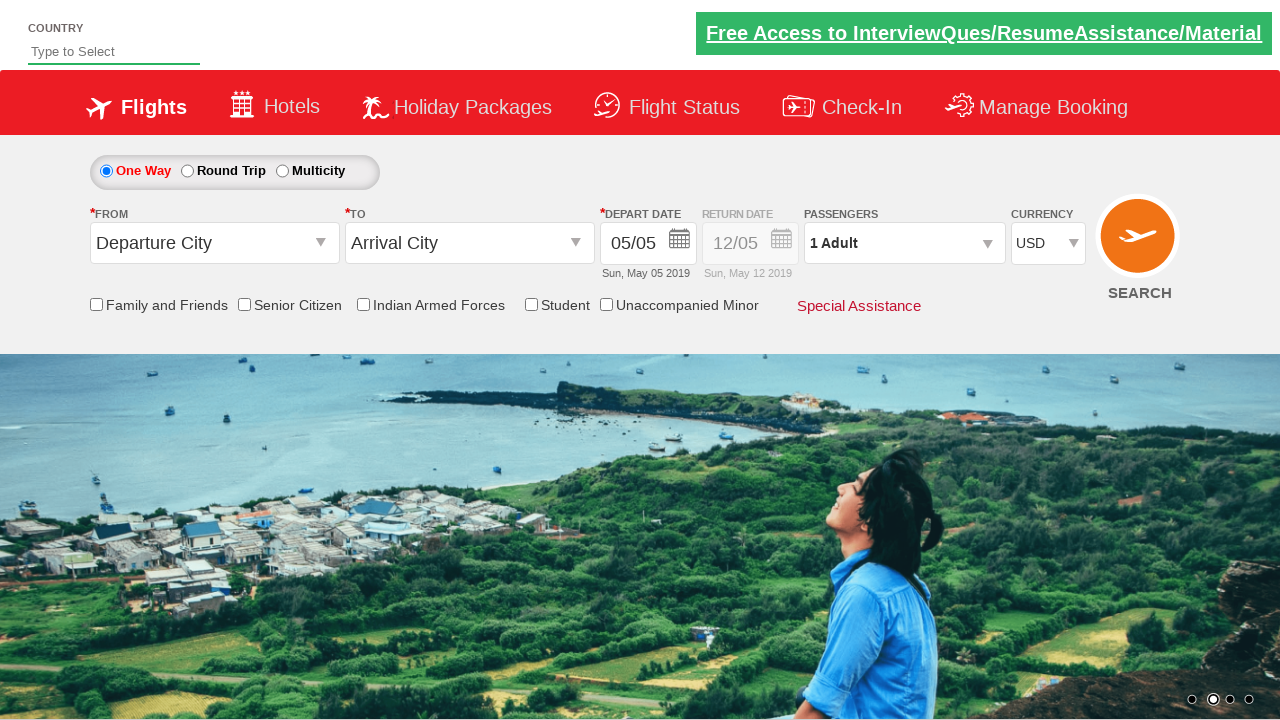

Retrieved selected currency value: USD
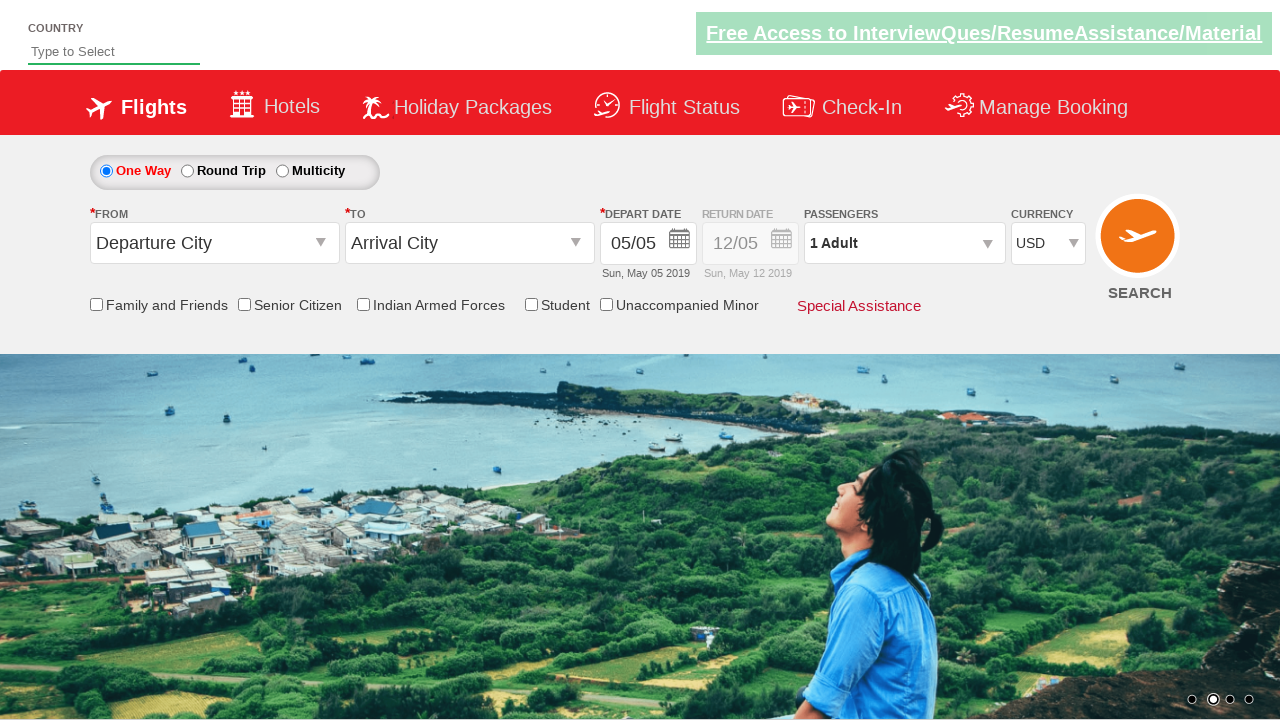

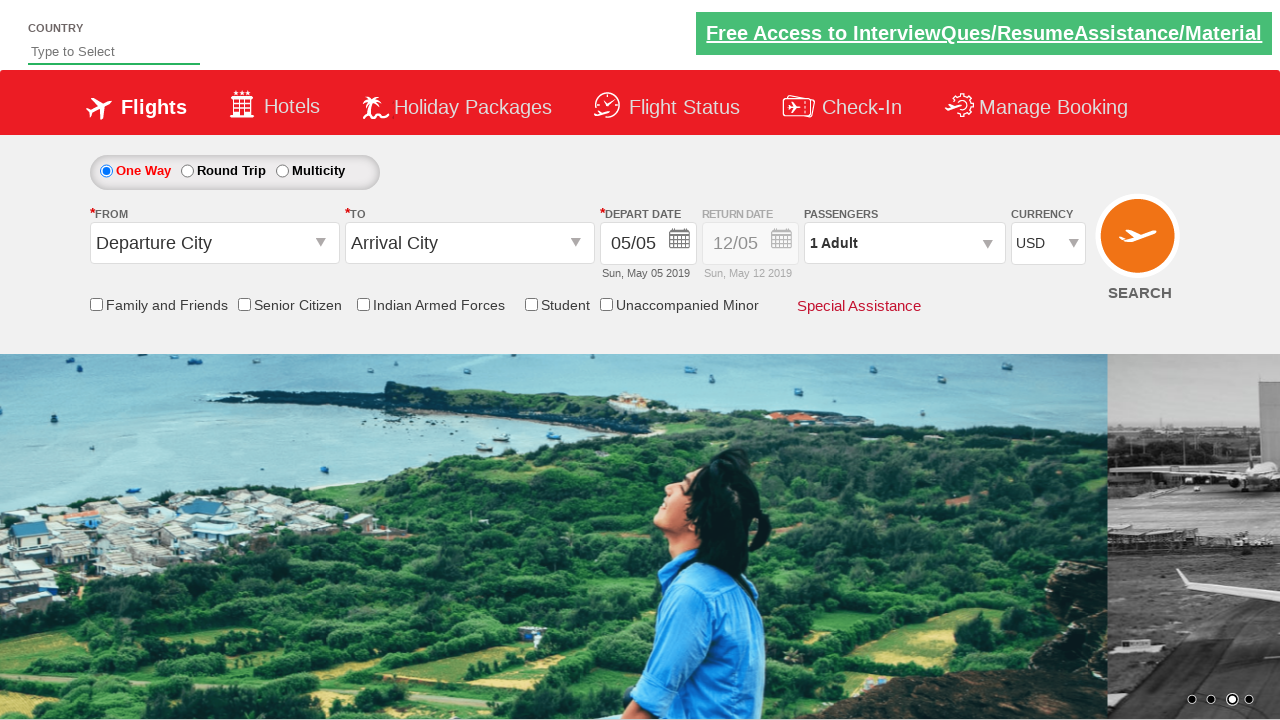